Tests the forgot password flow by clicking the forgot password link from the homepage, entering an email address in the form, and verifying the email is correctly displayed in the input field.

Starting URL: https://practice.cydeo.com/

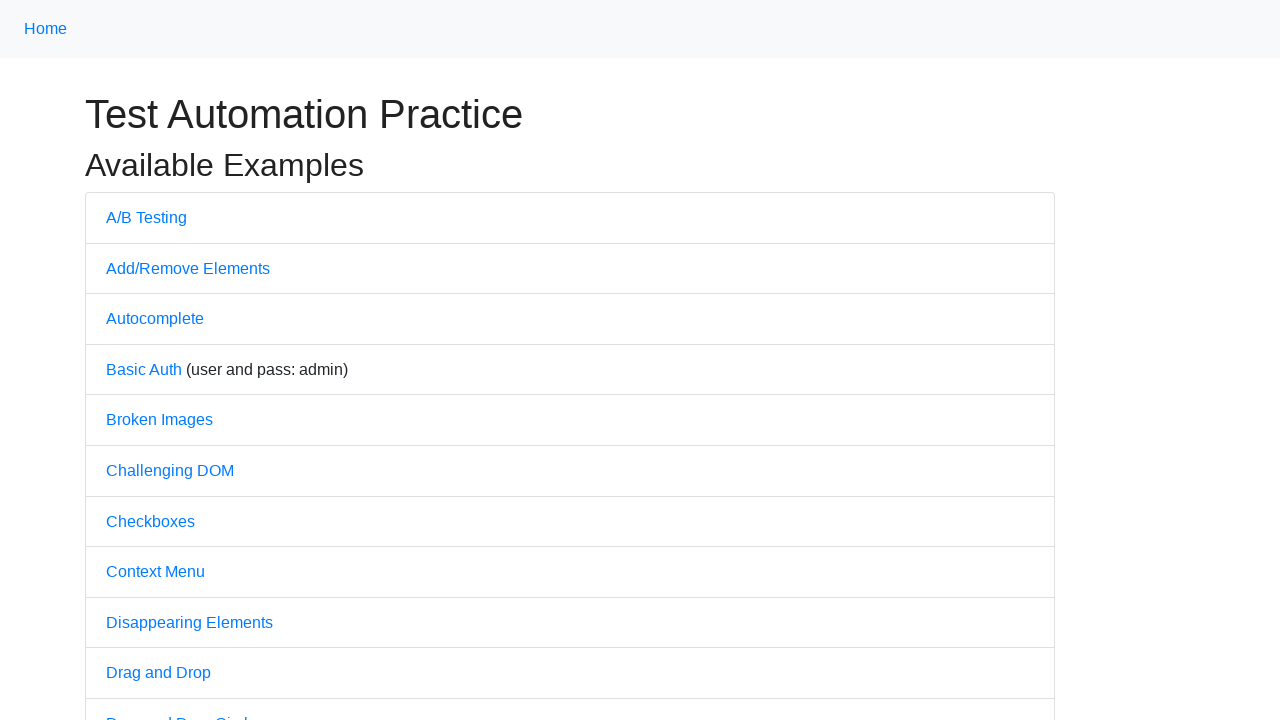

Navigated to homepage
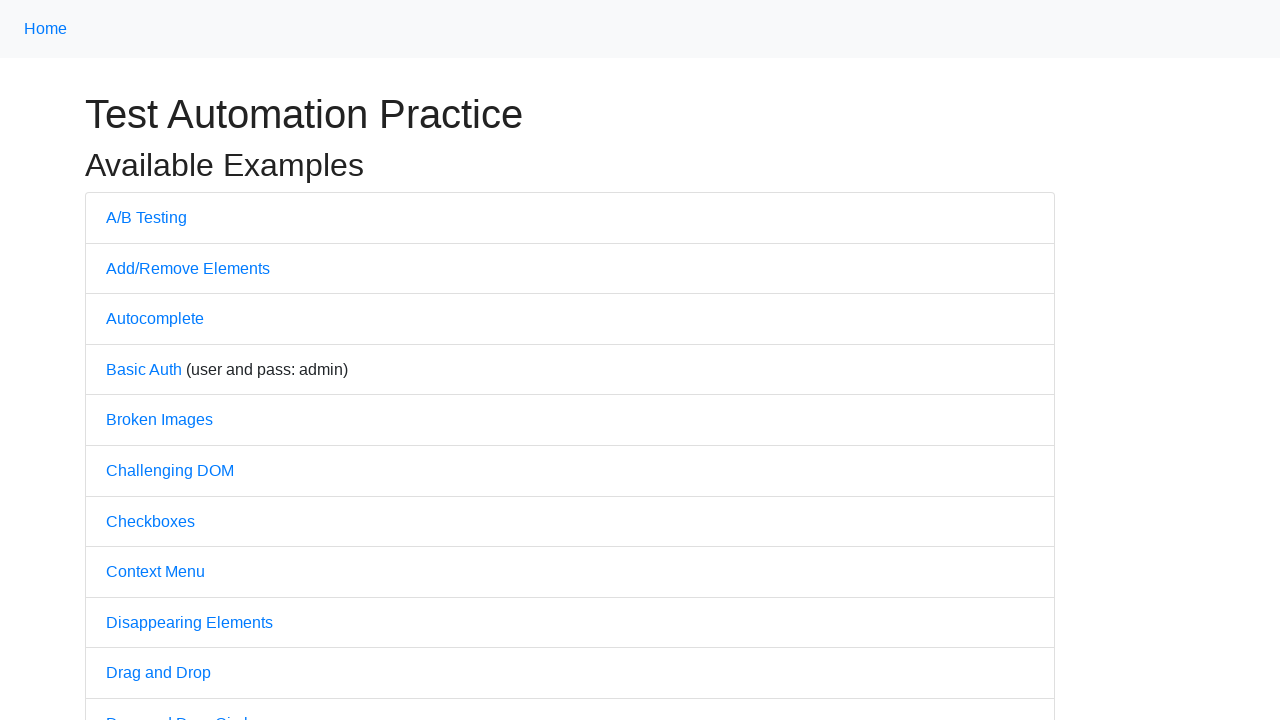

Clicked 'Forgot Password' link at (166, 360) on text=Forgot Password
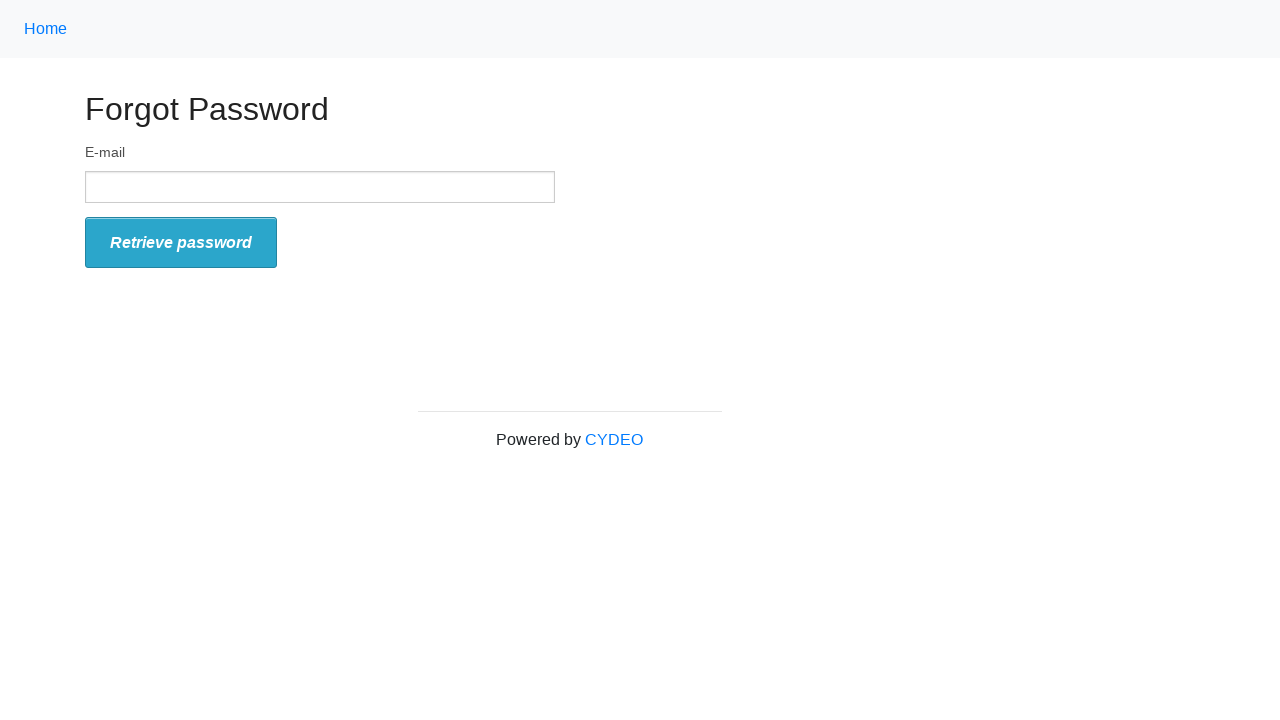

Filled email field with 'mike.smith@garbage.com' on input[name='email']
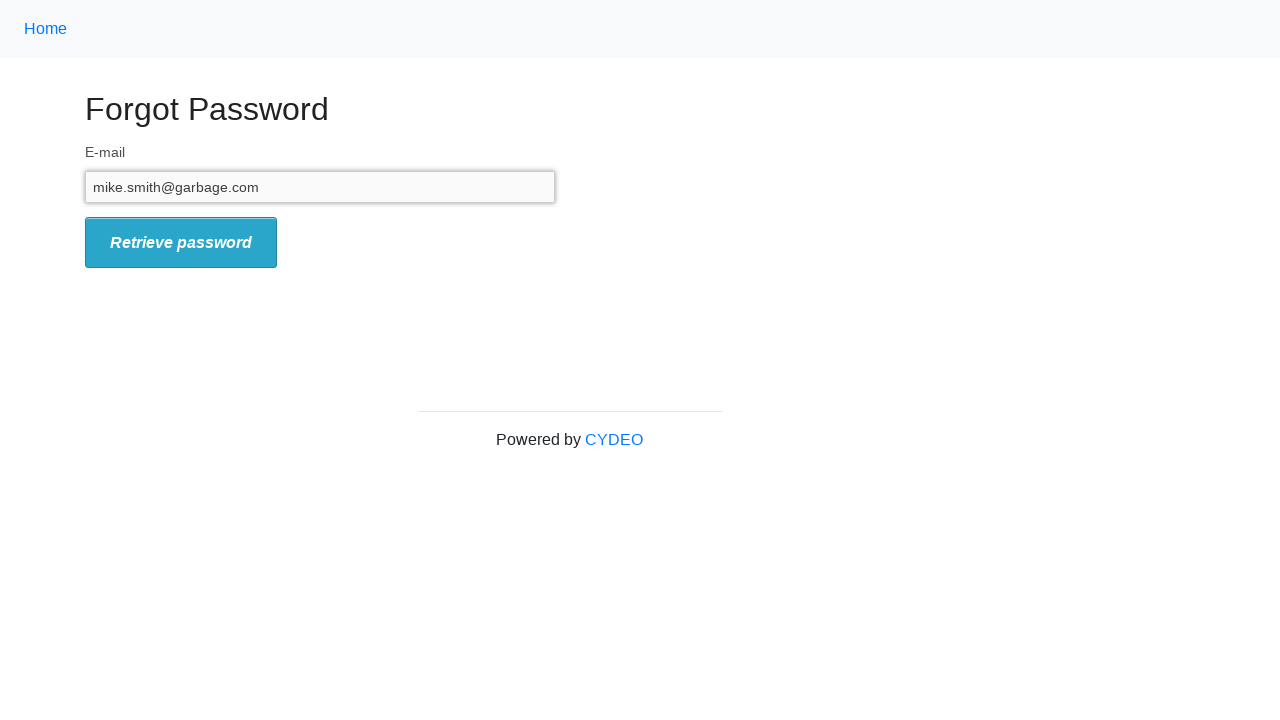

Retrieved email value from input field
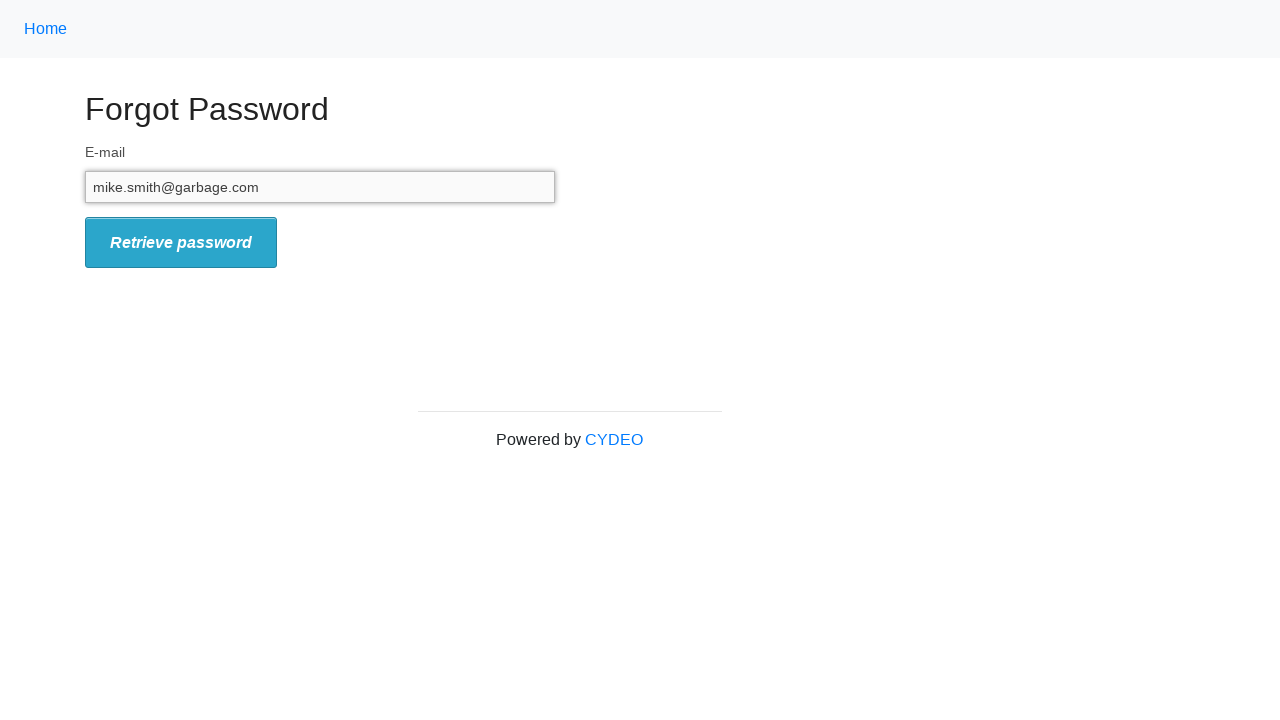

Verified email 'mike.smith@garbage.com' matches expected value 'mike.smith@garbage.com'
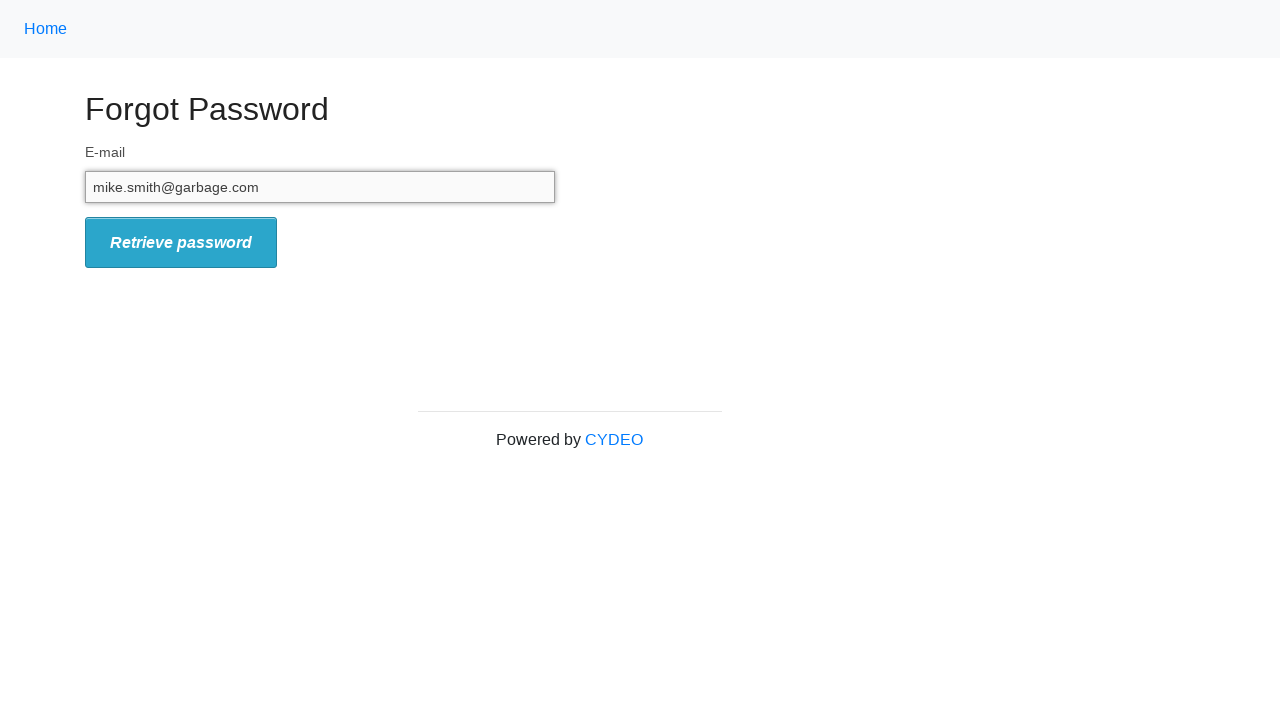

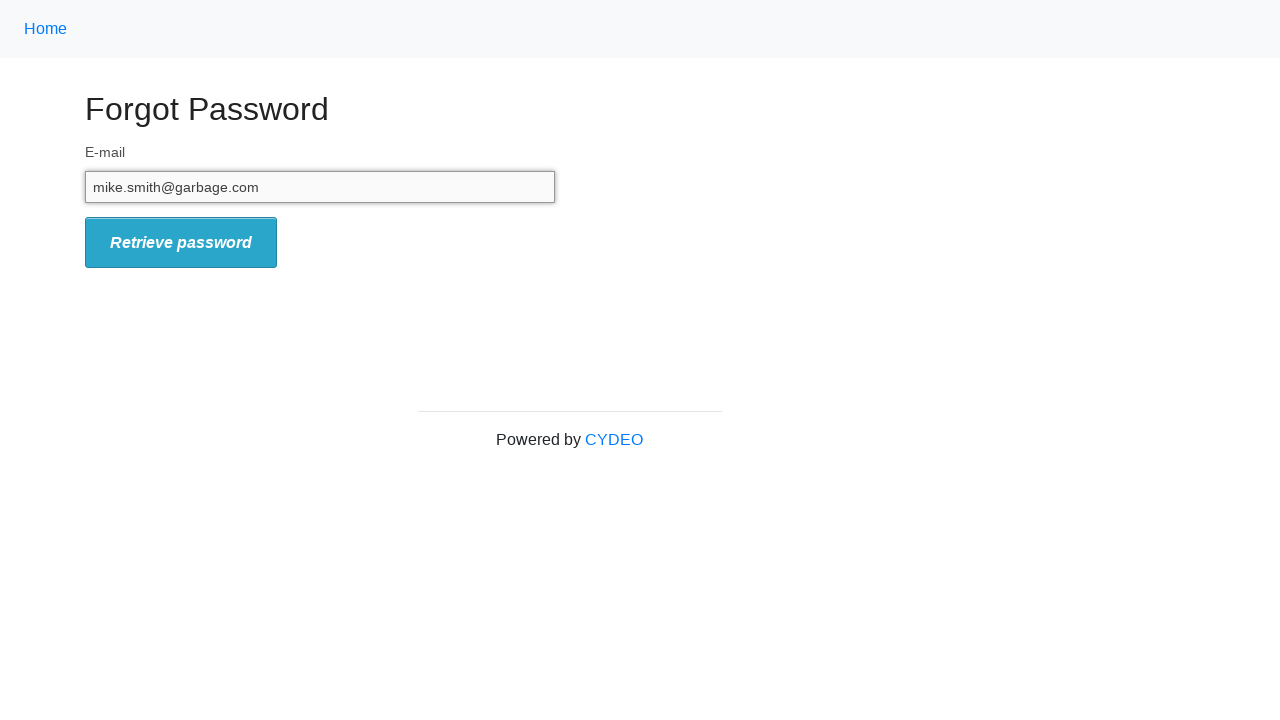